Tests a JavaScript confirm box by clicking a button, dismissing the confirm dialog, and verifying the result shows "You selected Cancel"

Starting URL: https://demoqa.com/alerts

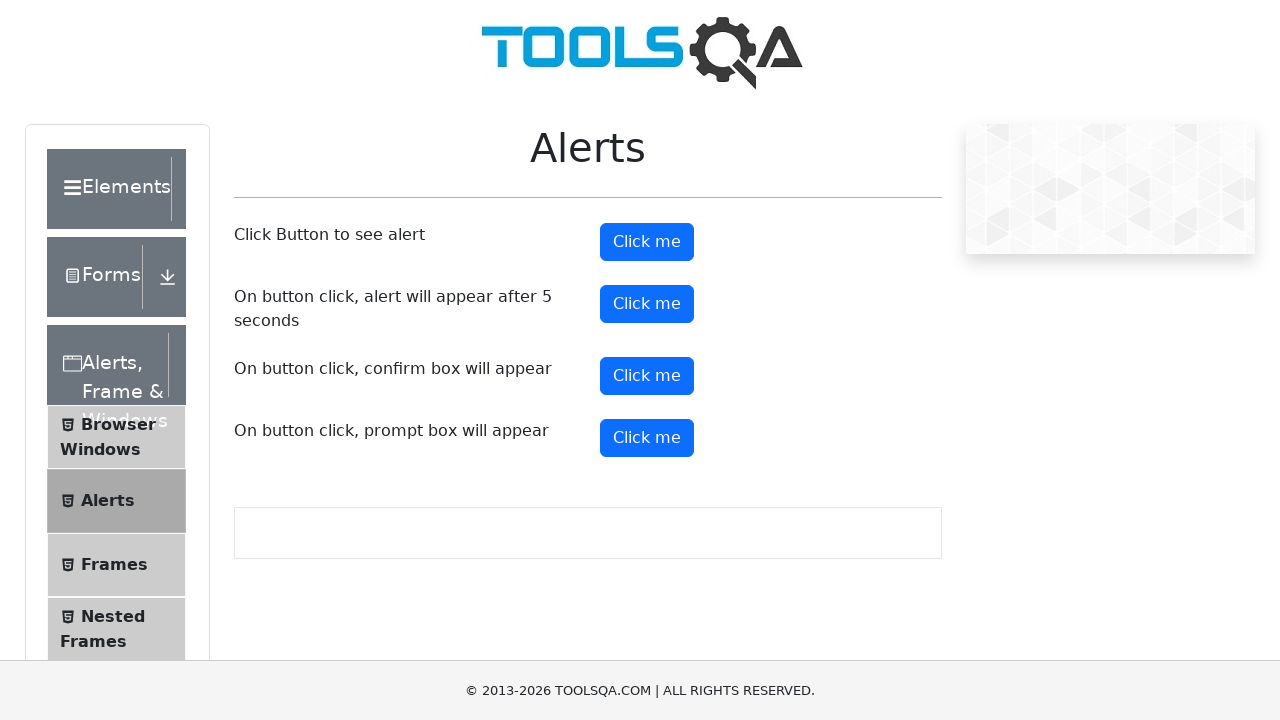

Set up dialog handler to dismiss the confirm box
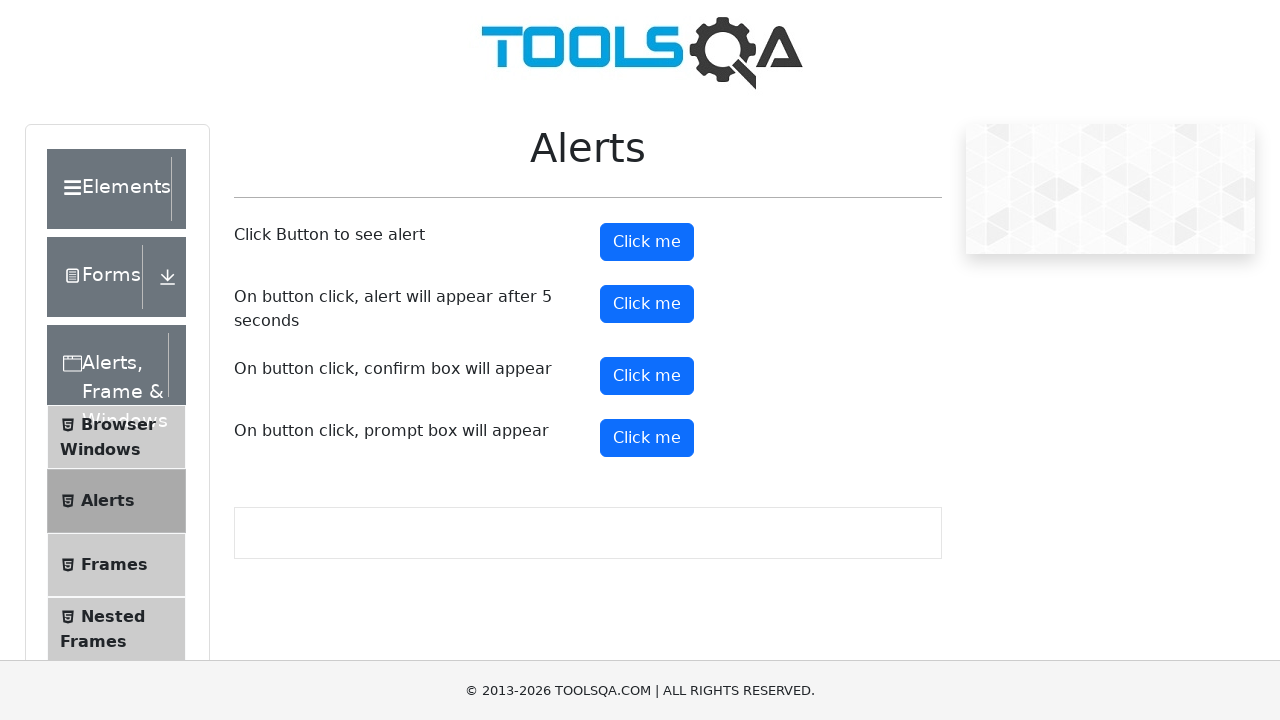

Clicked the confirm button to trigger the dialog at (647, 376) on #confirmButton
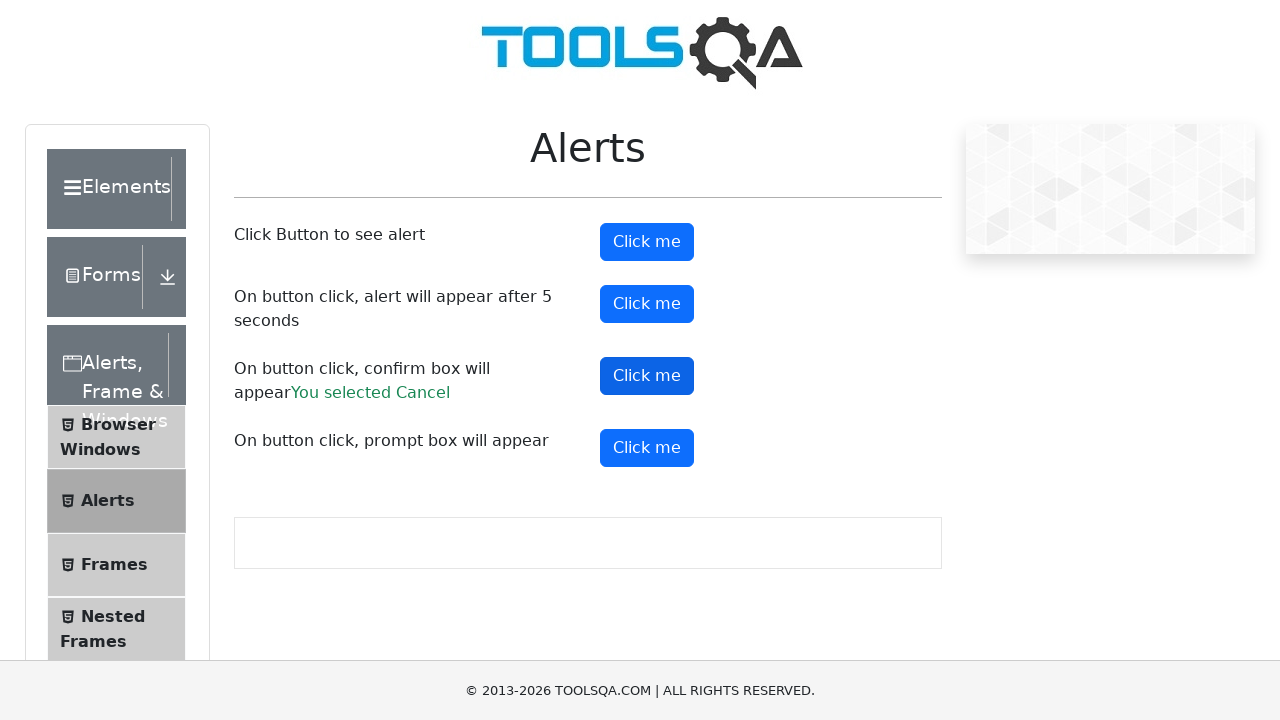

Confirm result text appeared on page
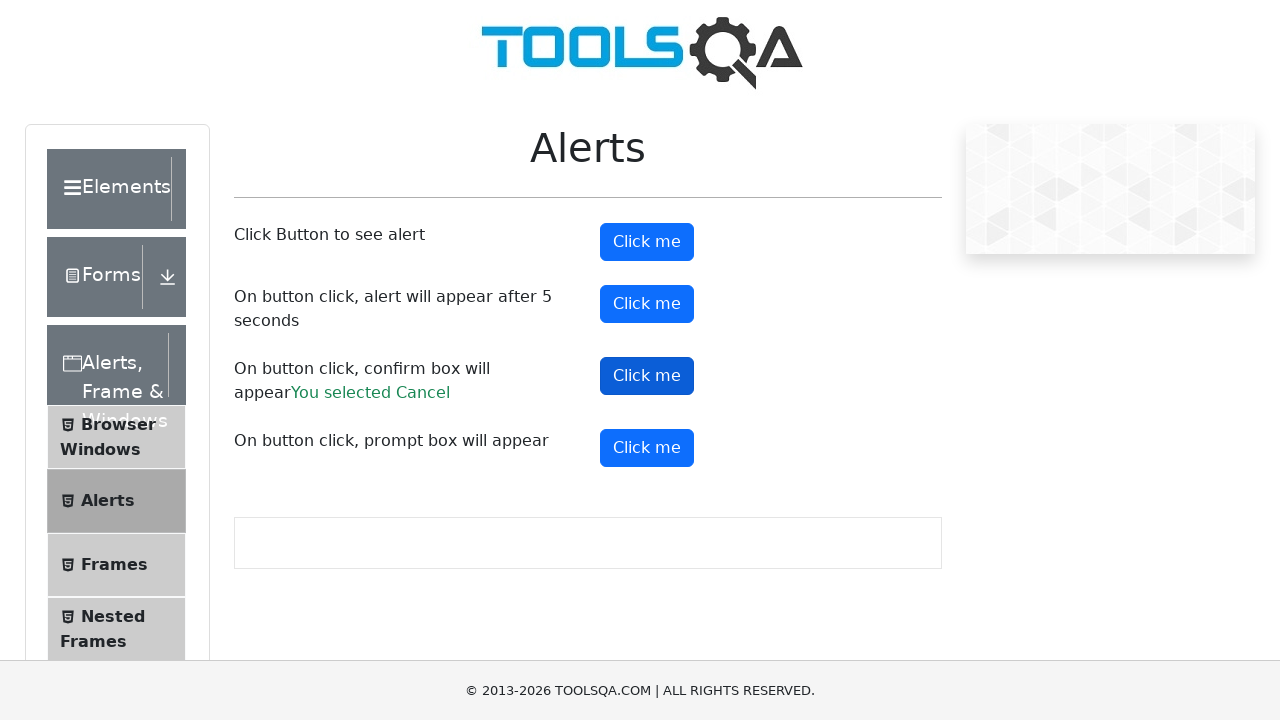

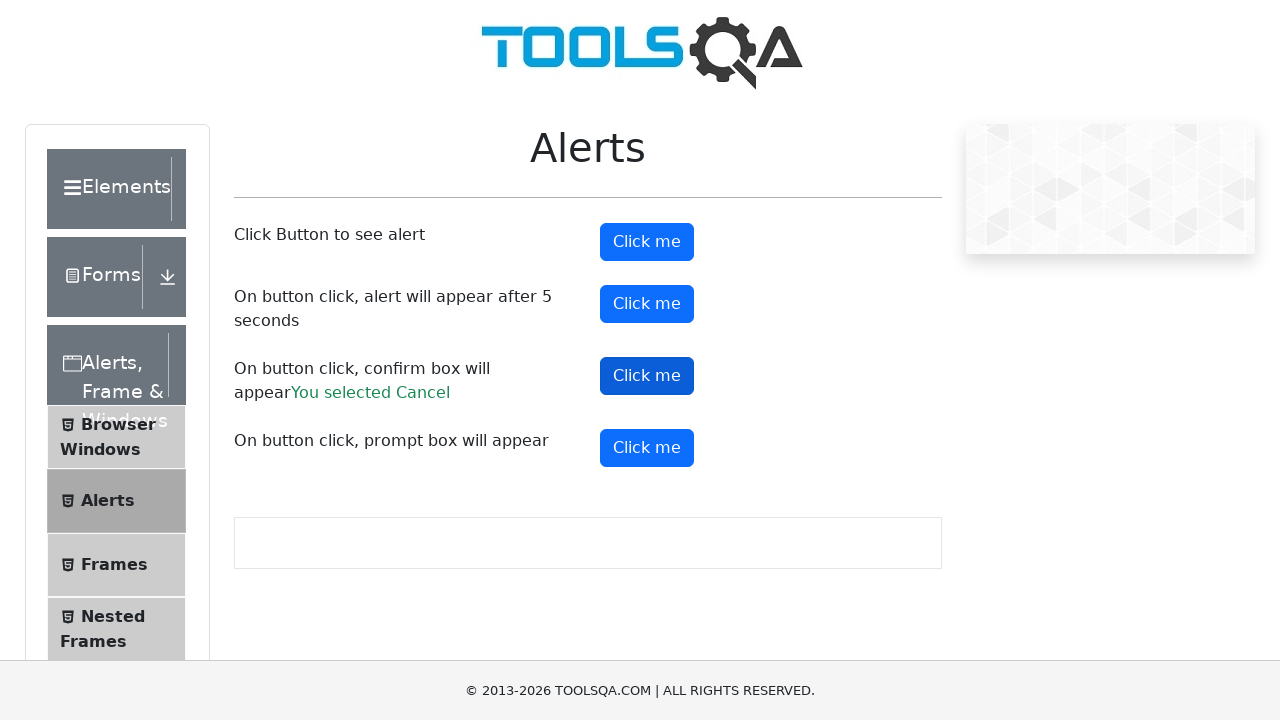